Tests that signup fails when required fields are left blank

Starting URL: https://selenium-blog.herokuapp.com

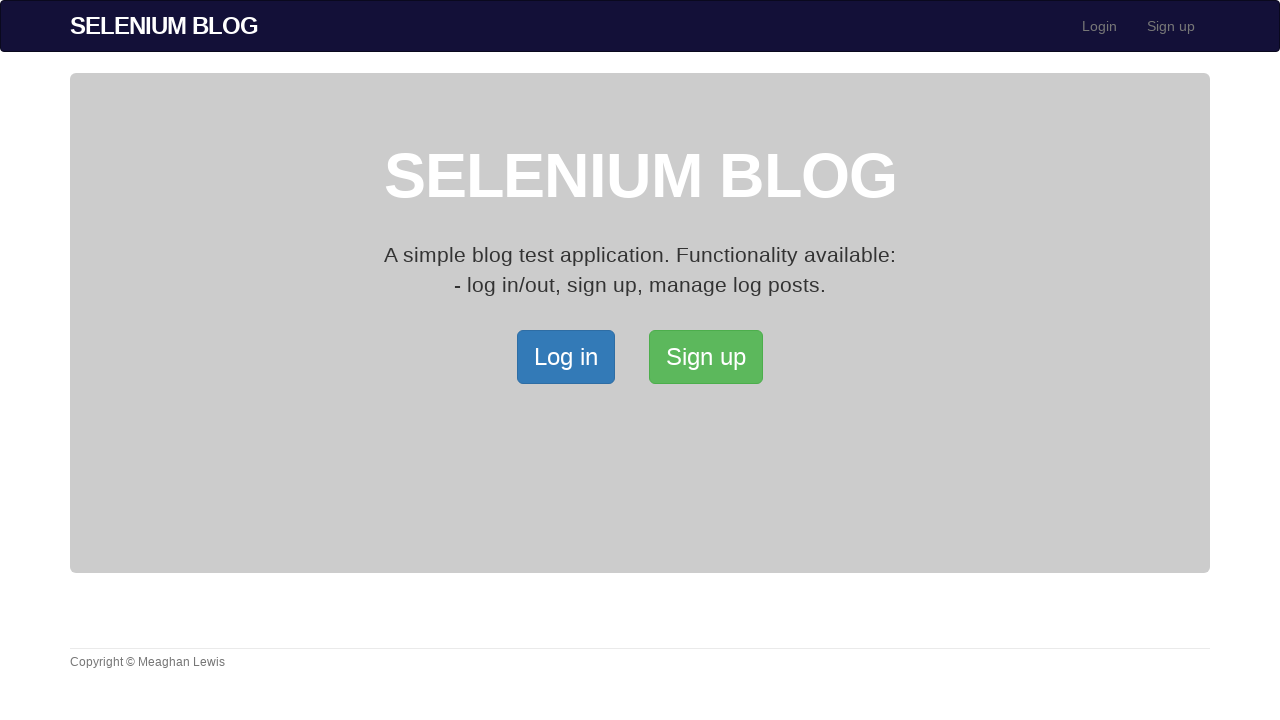

Clicked Sign up button to open signup page at (706, 357) on xpath=/html/body/div[2]/div/a[2]
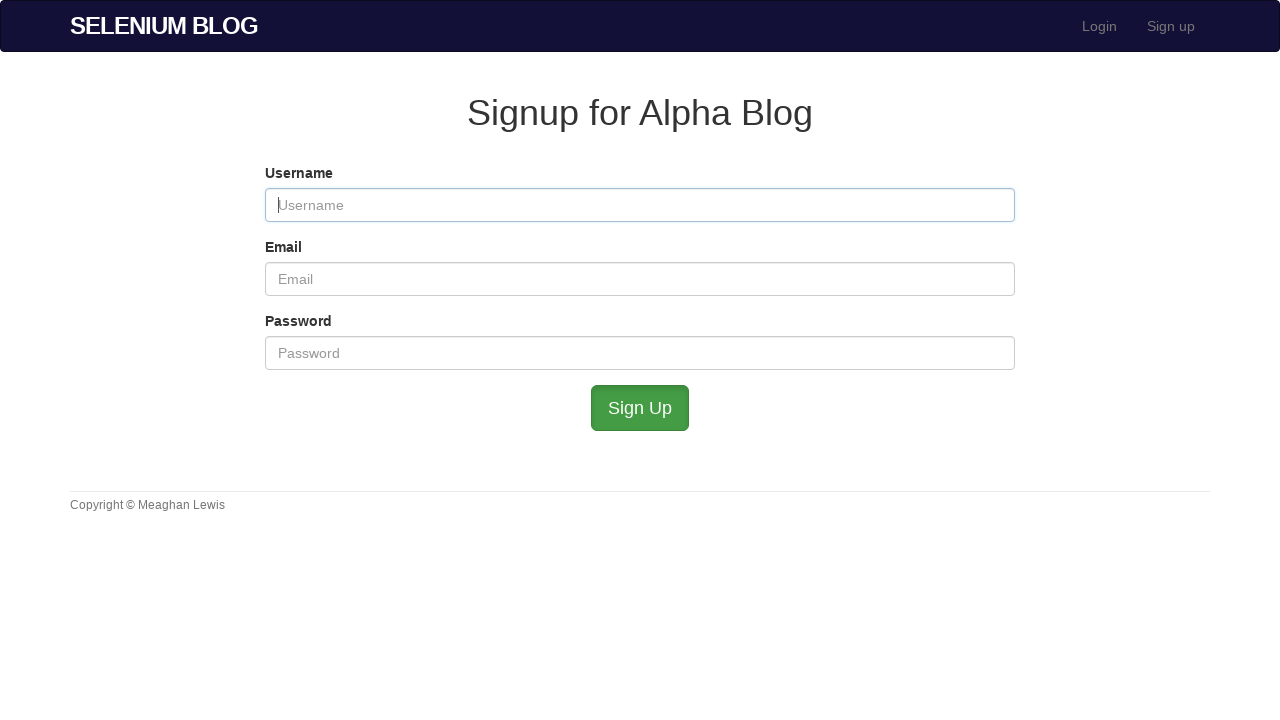

Left username field blank on #user_username
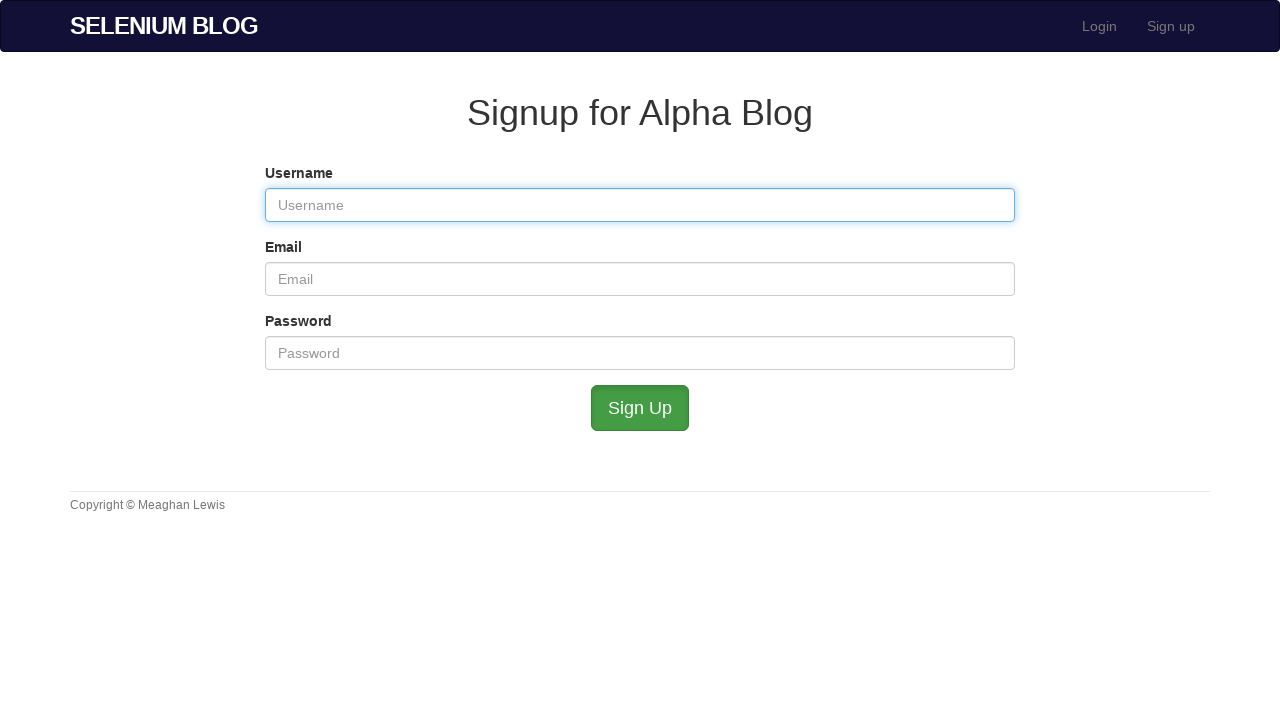

Filled email field with blanktest@mailinator.com on #user_email
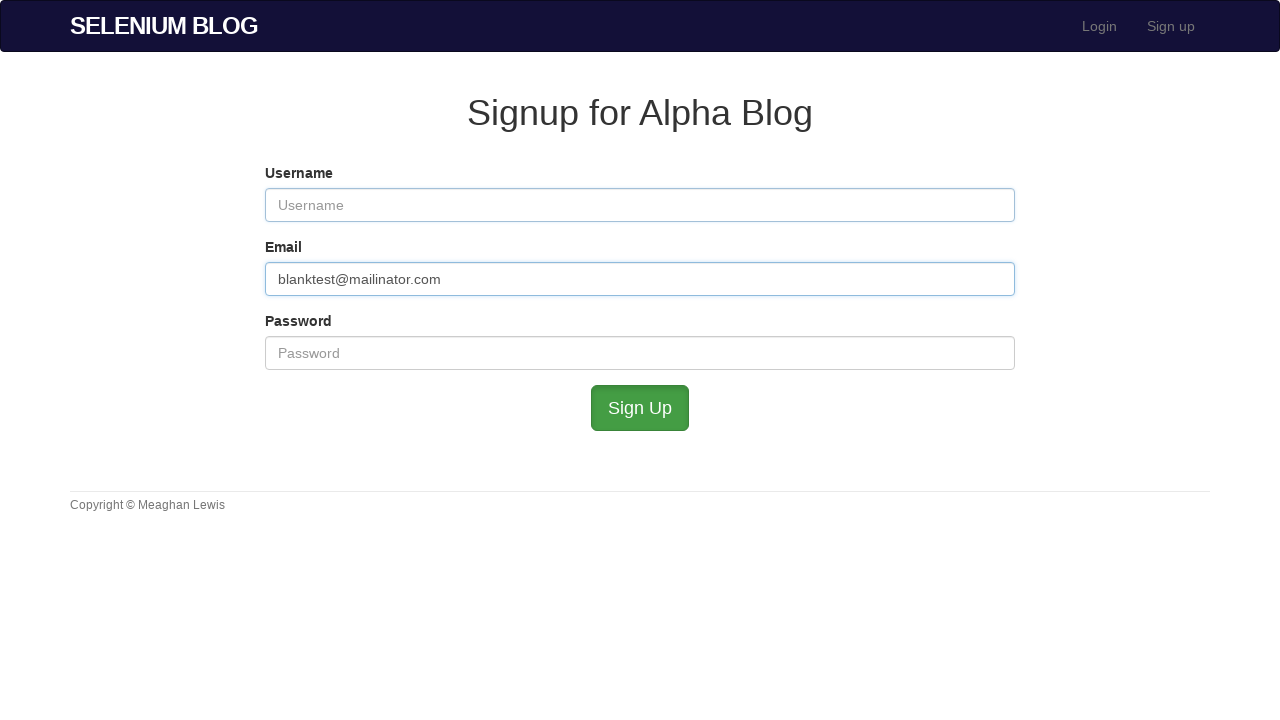

Filled password field with SomePass on #user_password
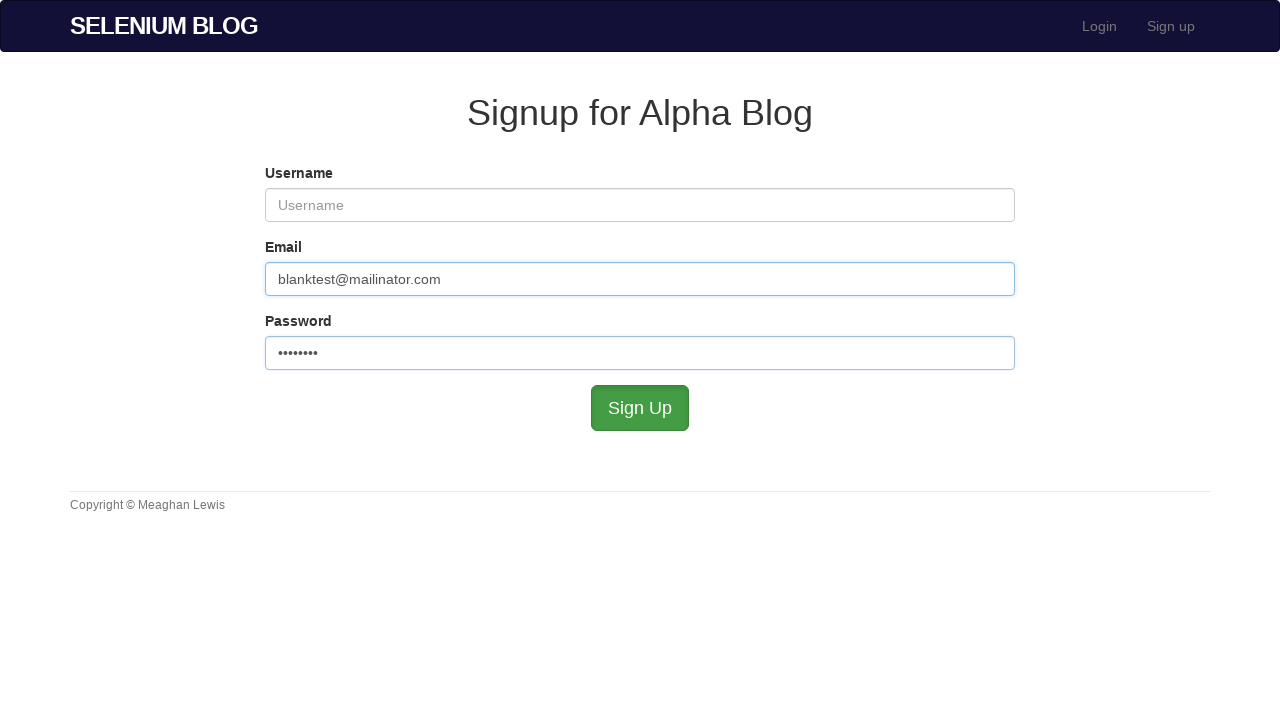

Clicked Signup button to submit form with blank username at (640, 408) on #submit
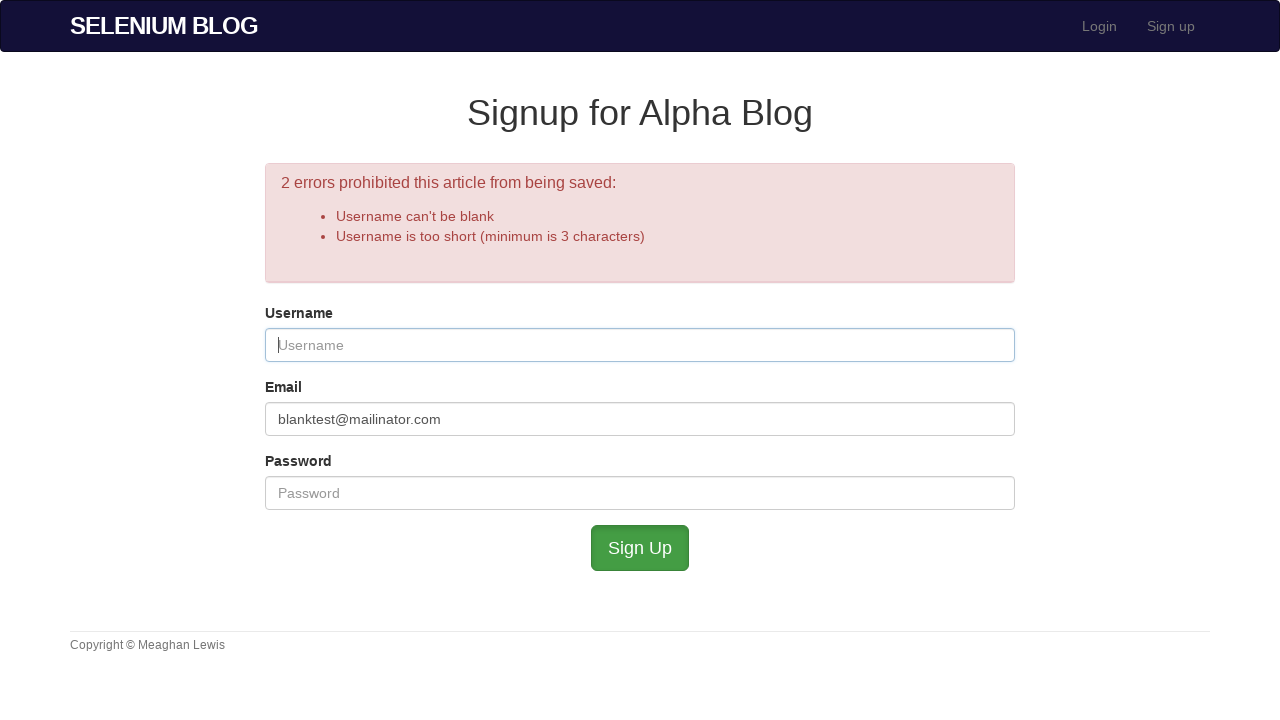

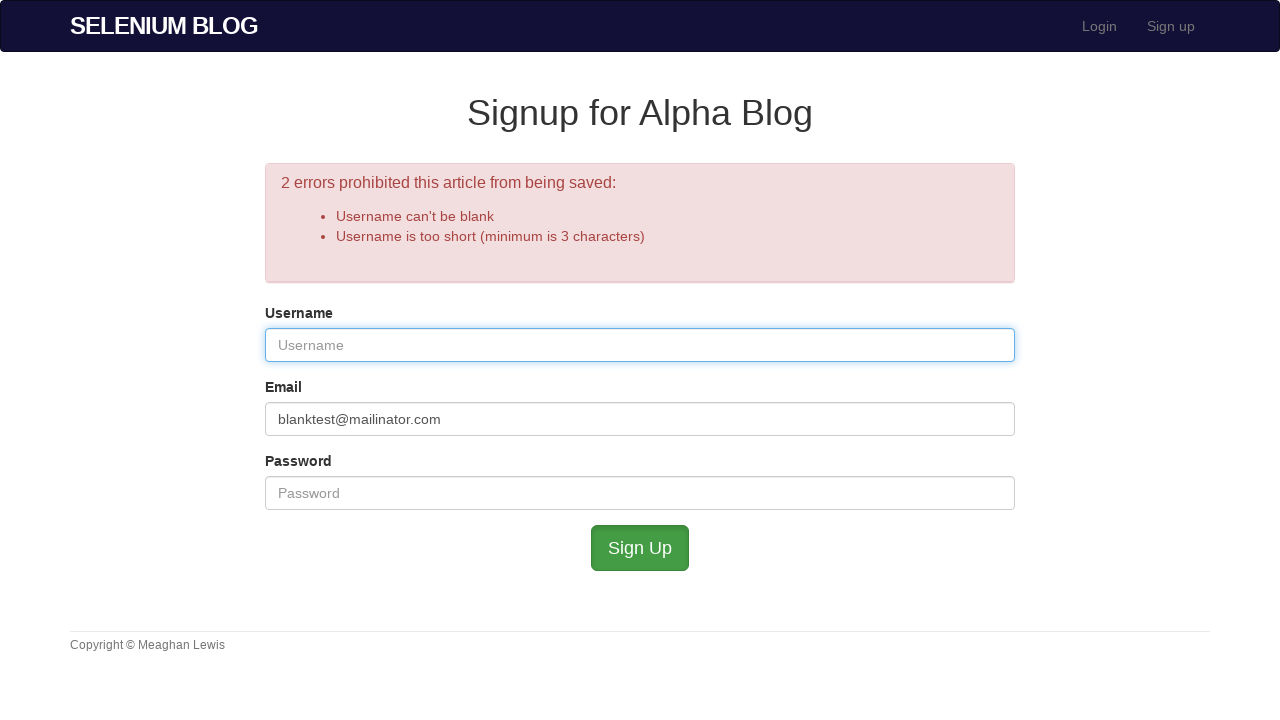